Tests that form fields are cleared after page refresh by filling the form, submitting, then refreshing and verifying fields are empty

Starting URL: https://cac-tat.s3.eu-central-1.amazonaws.com/index.html

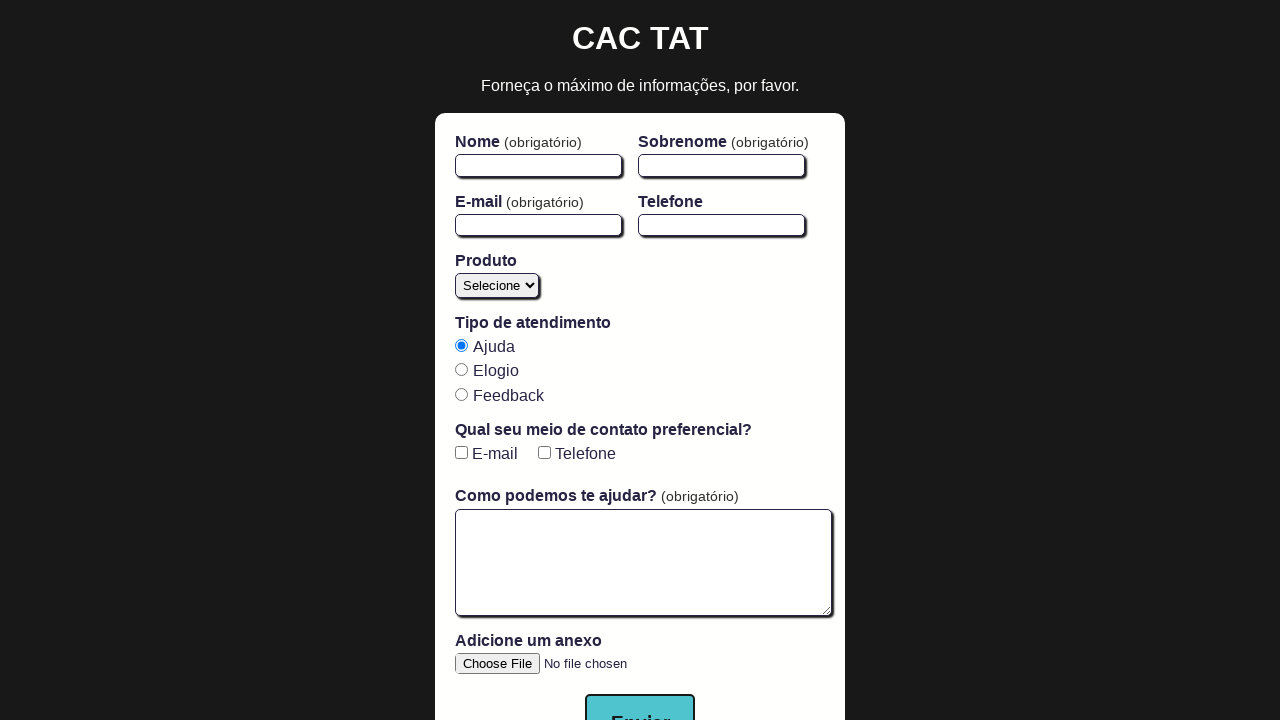

Waited for form to be ready - first name field loaded
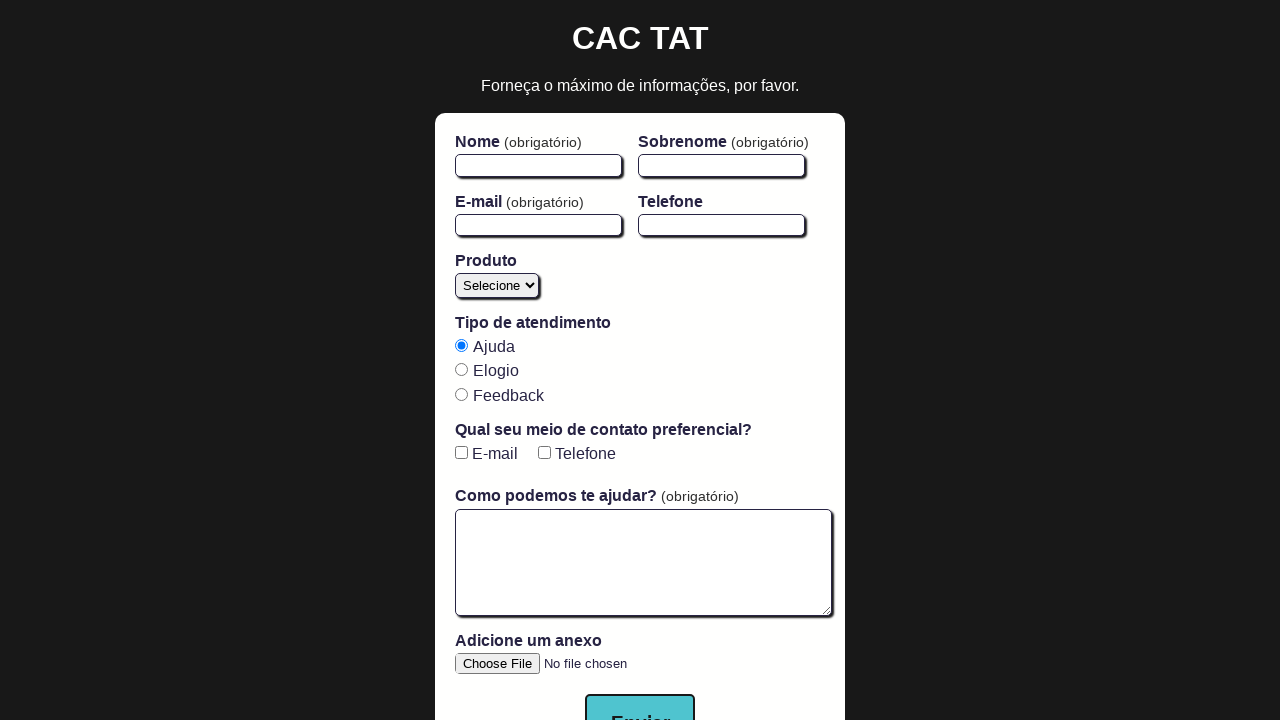

Filled first name field with 'Reset' on #firstName
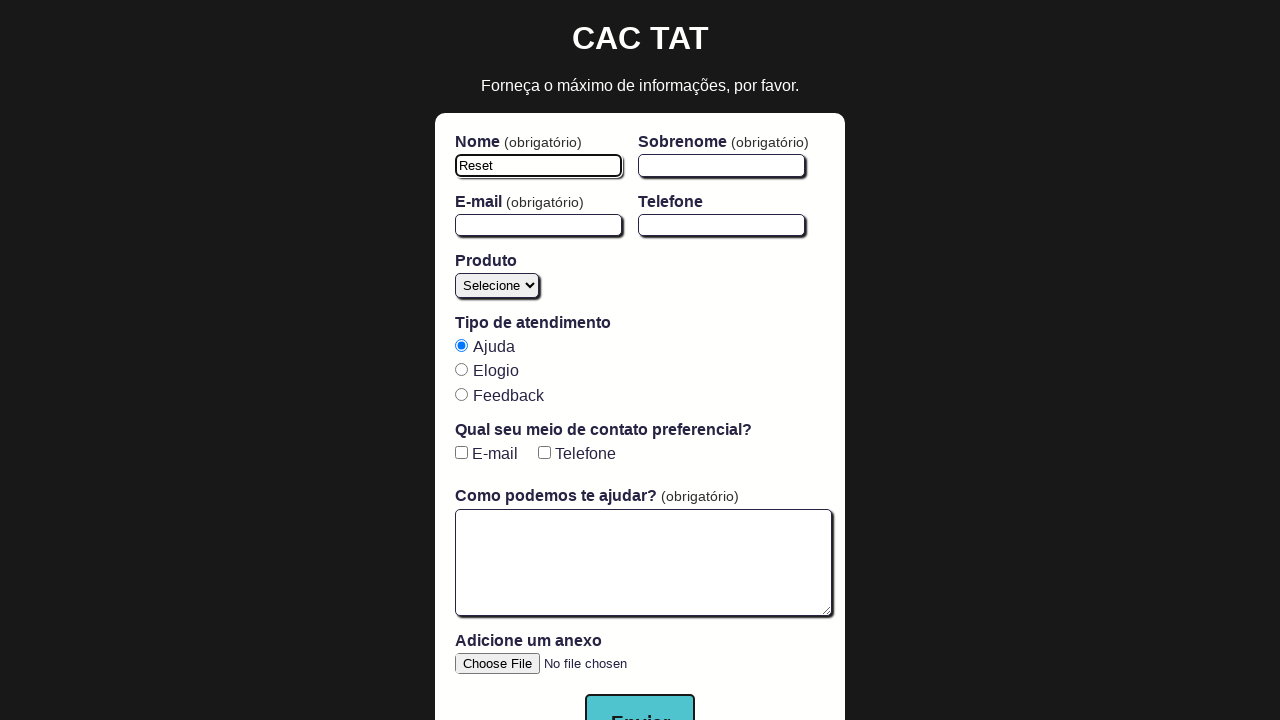

Filled last name field with 'Test' on #lastName
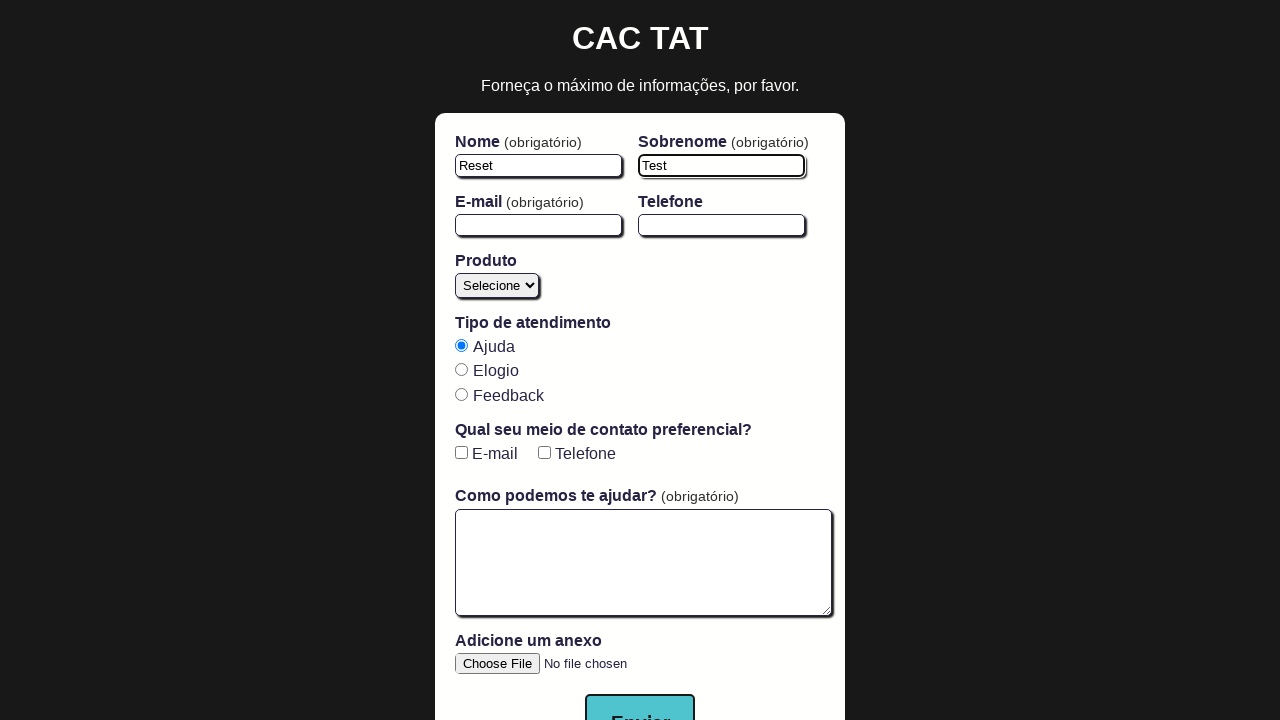

Filled email field with 'reset@example.com' on #email
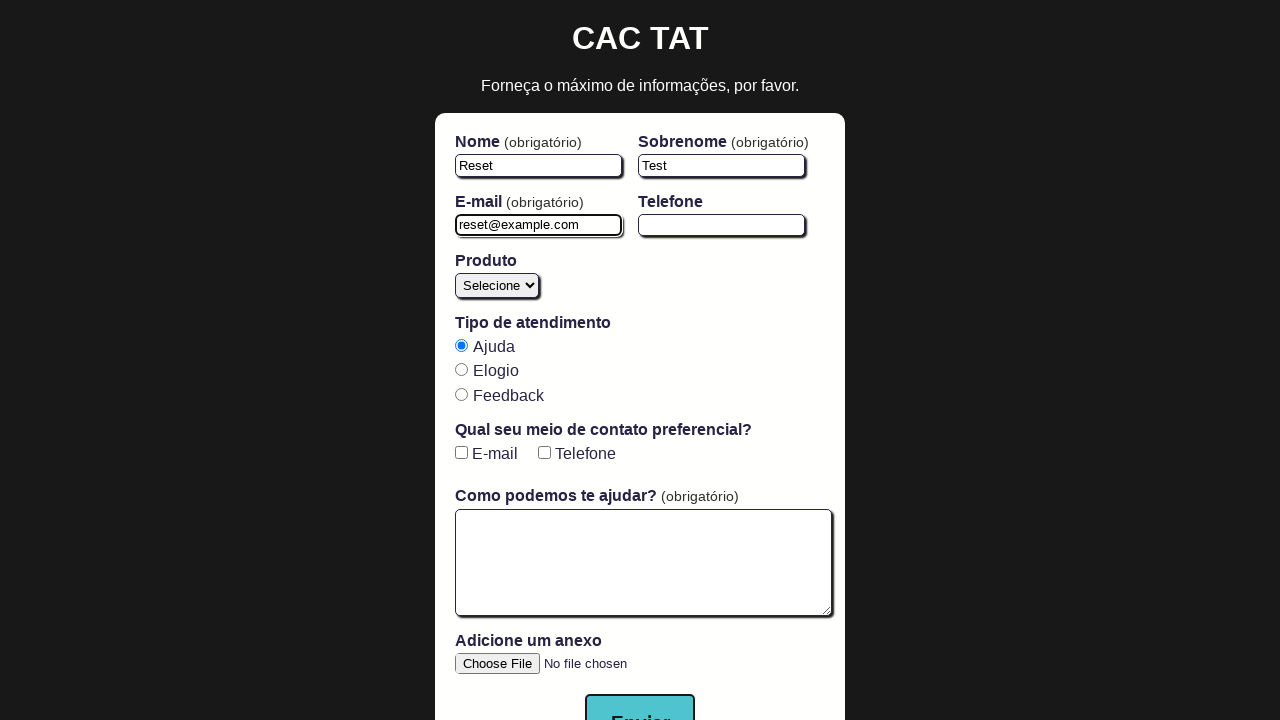

Filled text area with 'To be cleared.' on #open-text-area
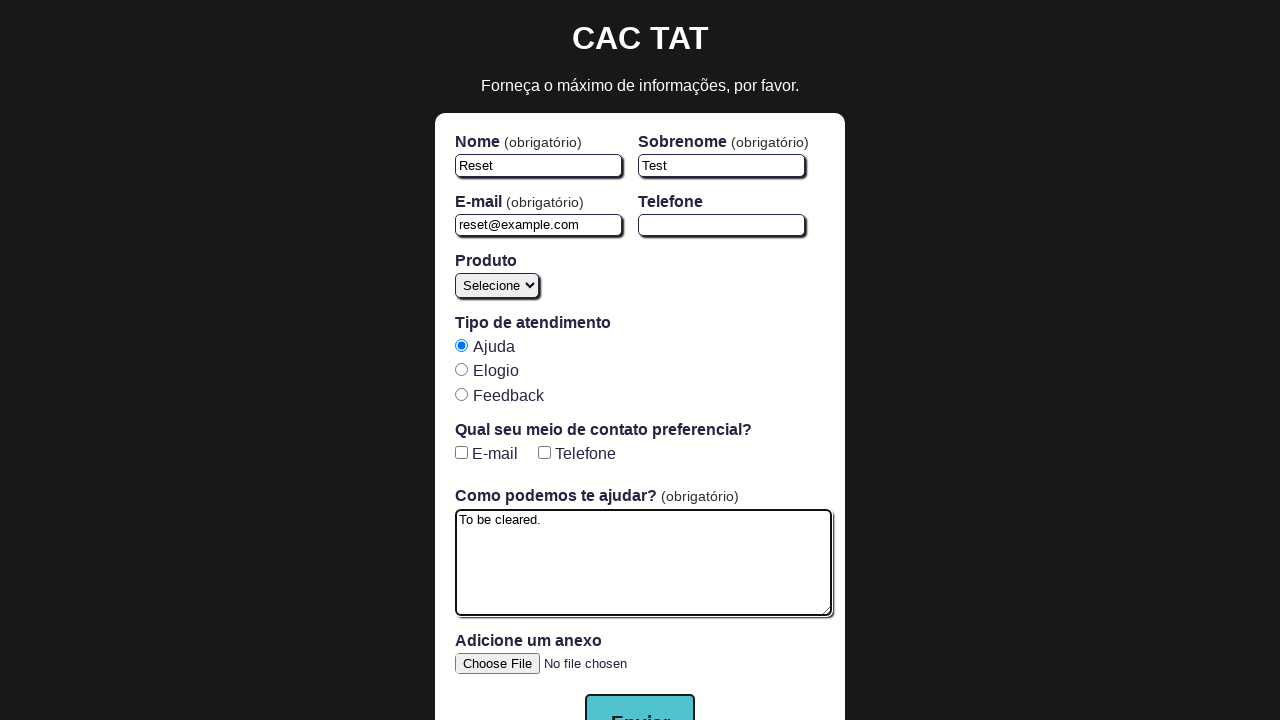

Clicked submit button to submit the form at (640, 692) on button[type='submit']
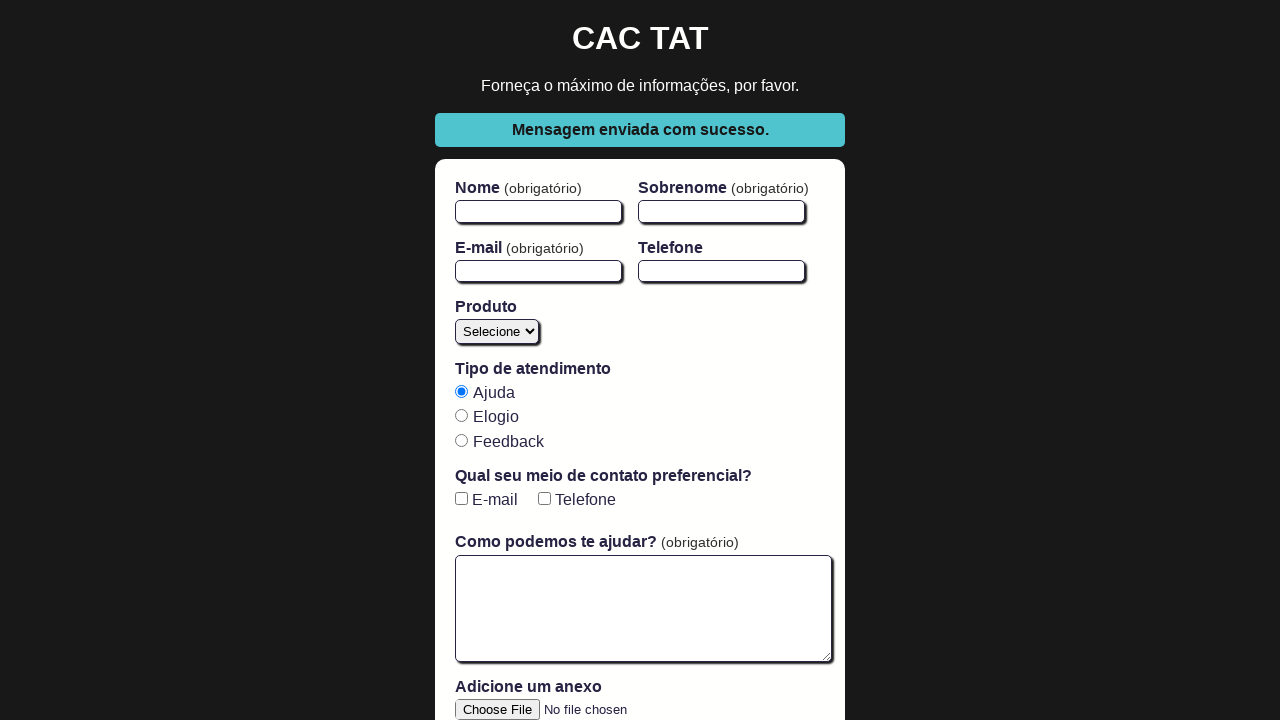

Success message appeared after form submission
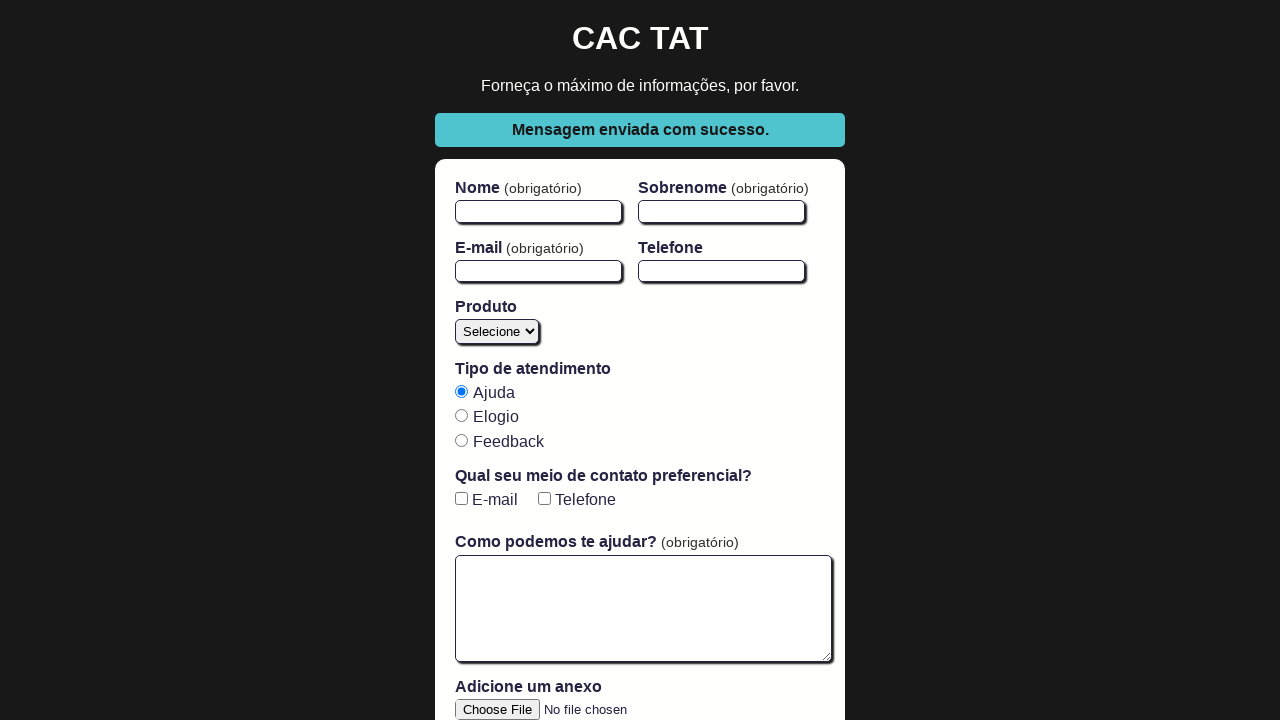

Verified success message is visible
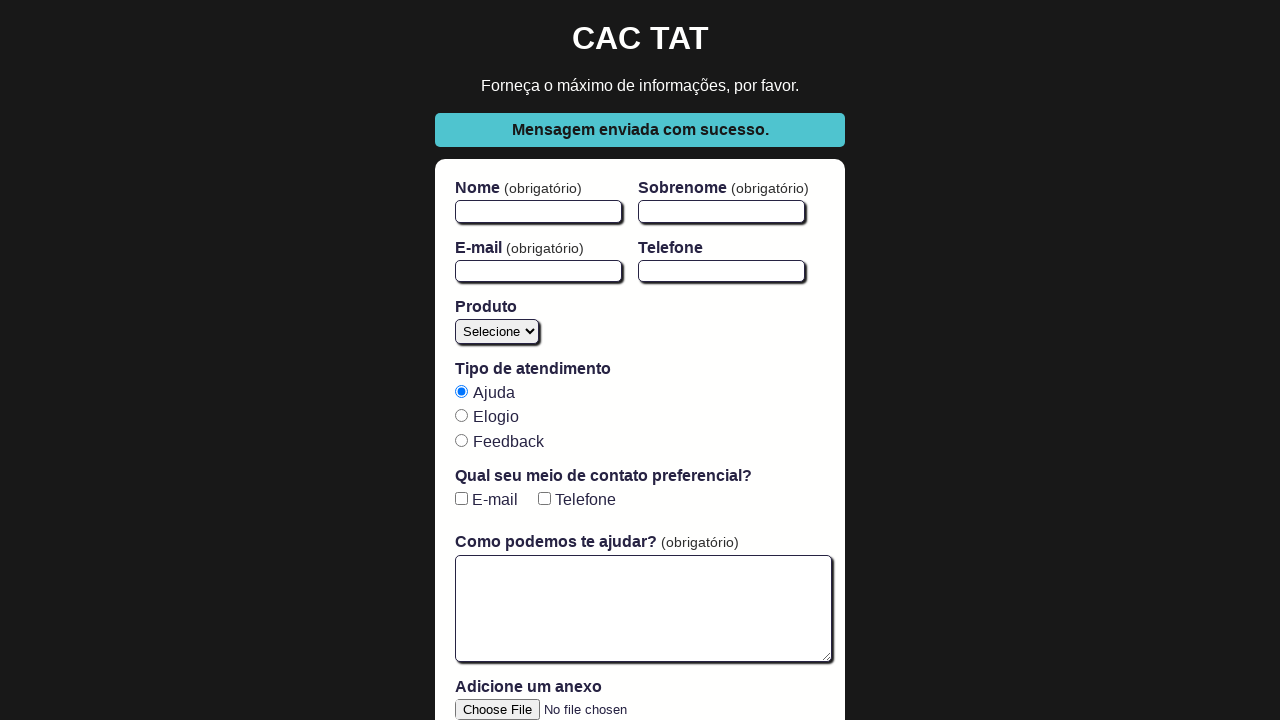

Refreshed the page
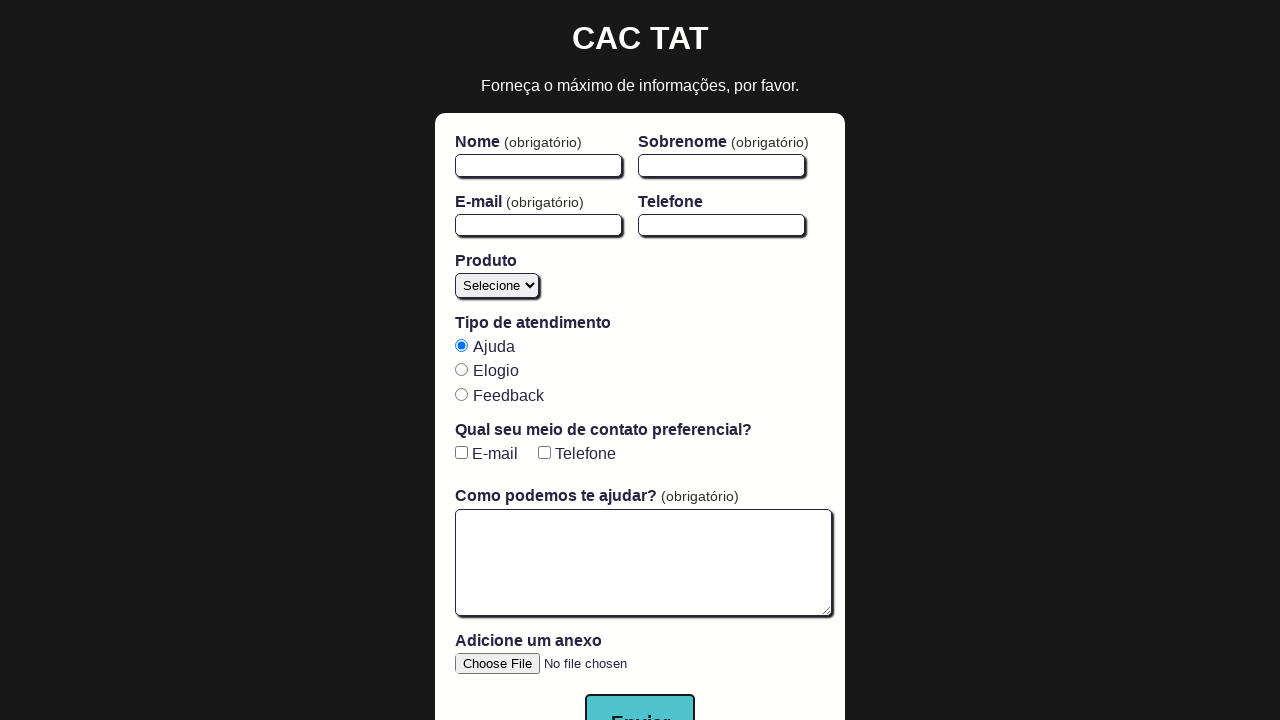

Waited for form to reload after page refresh
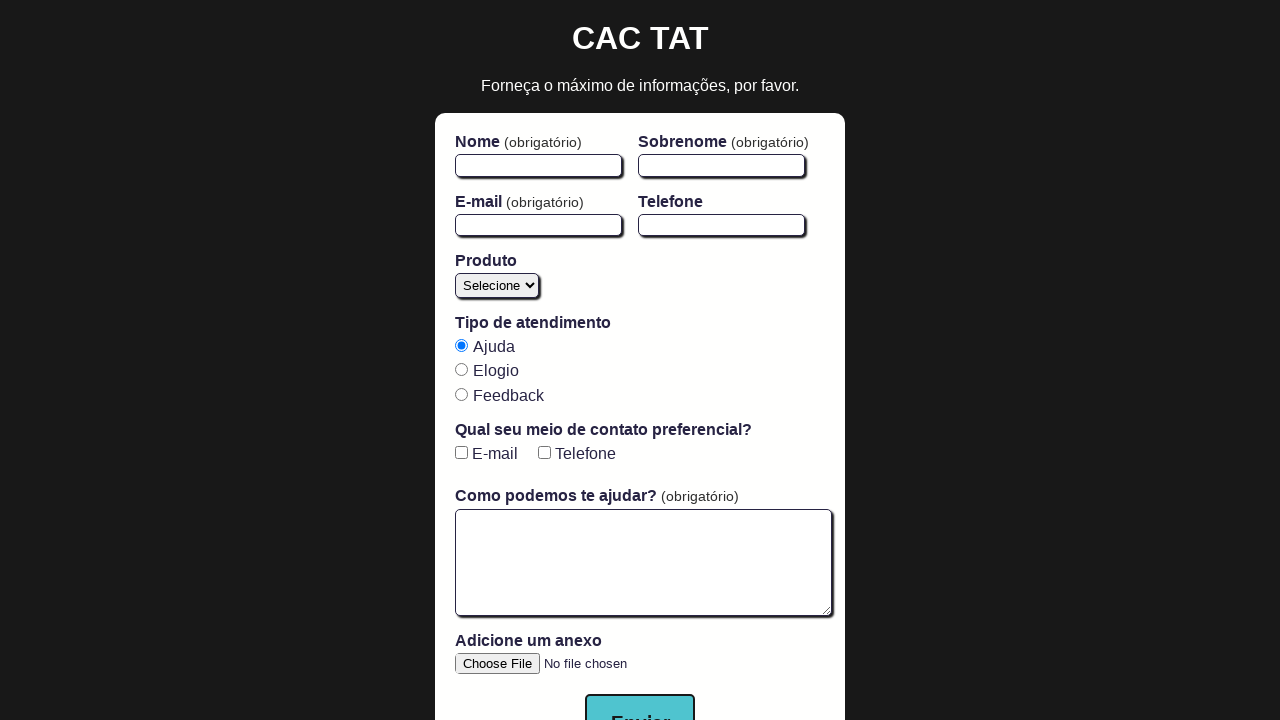

Verified first name field is empty after refresh
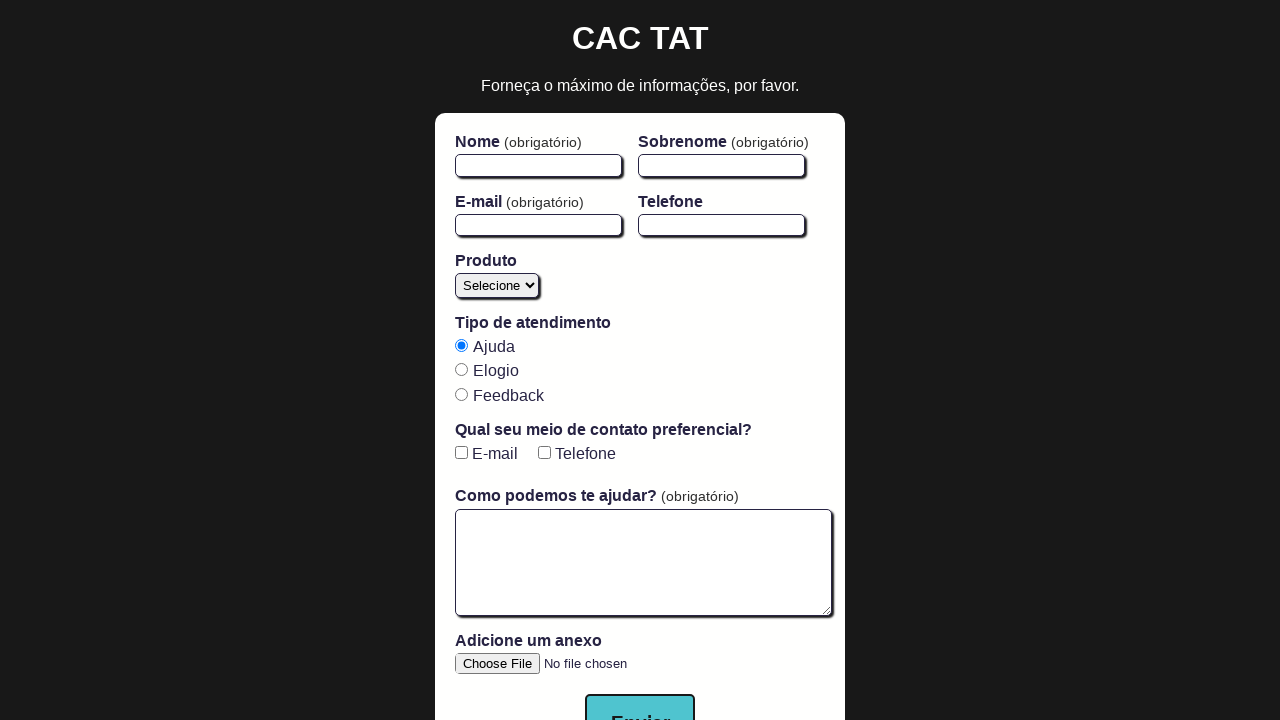

Verified email field is empty after refresh
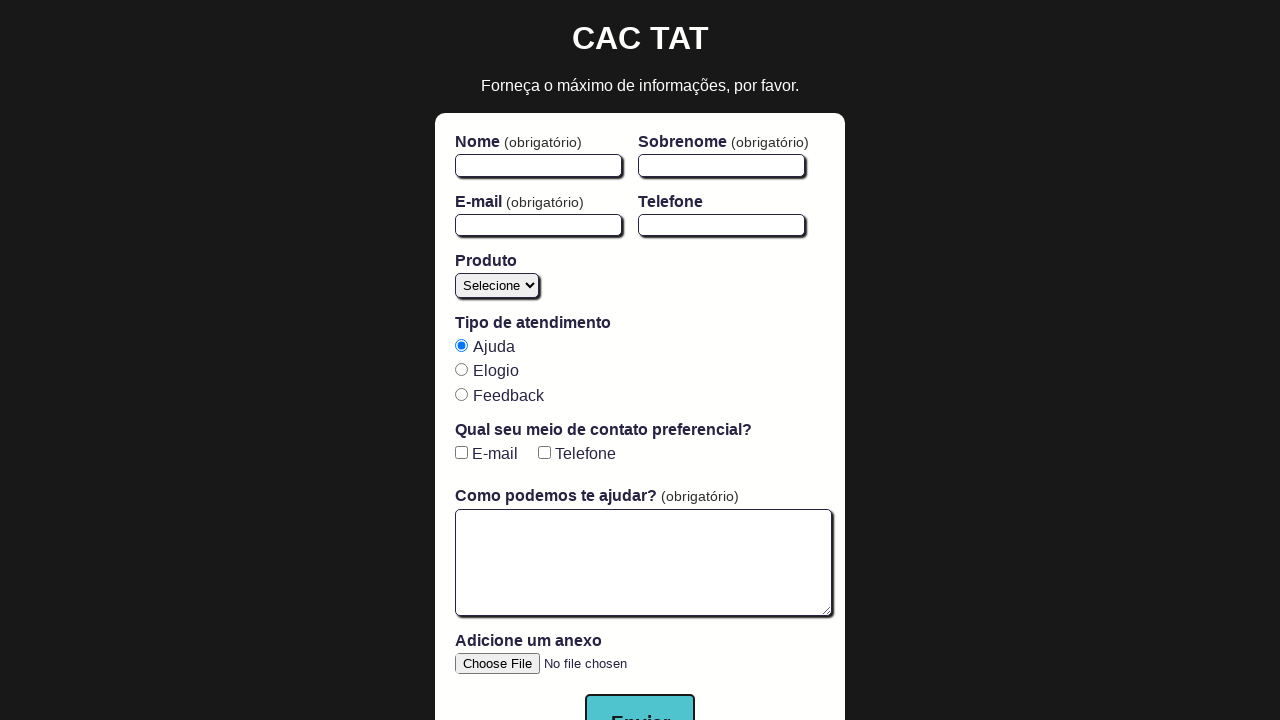

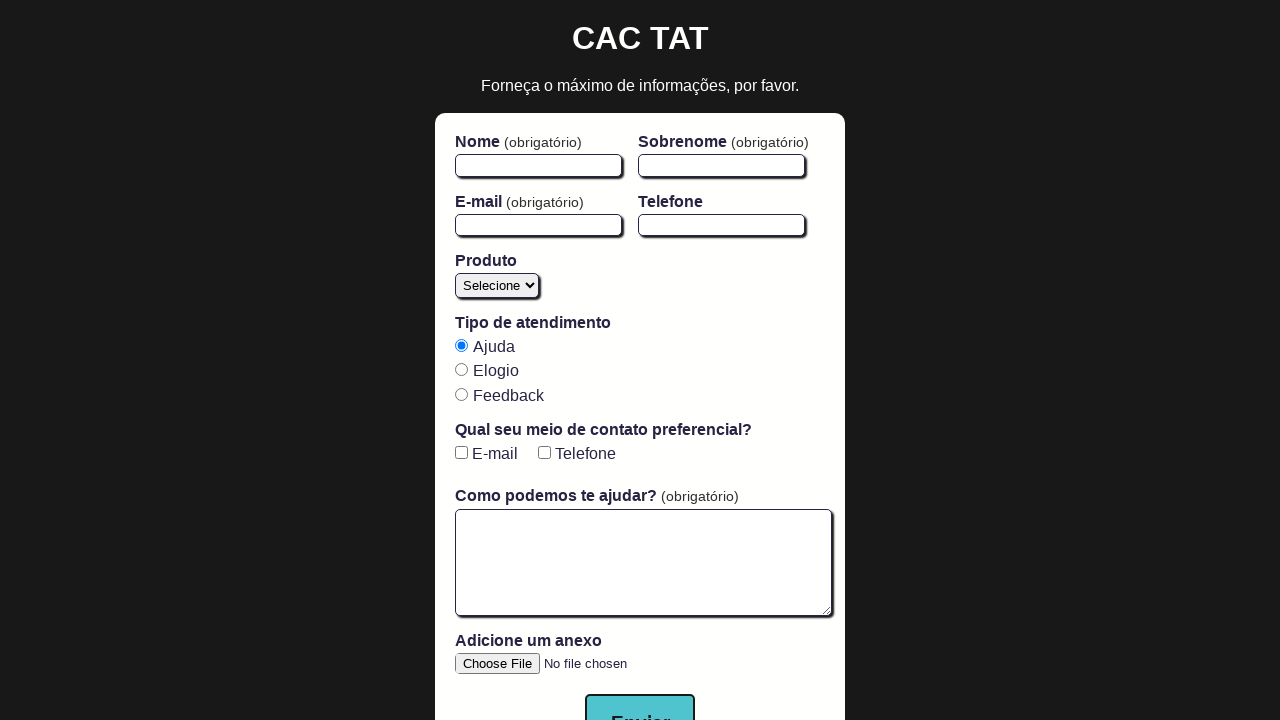